Tests scrolling functionality by scrolling down to a specific link element and then scrolling back up using PAGE_UP keys

Starting URL: https://practice.cydeo.com/

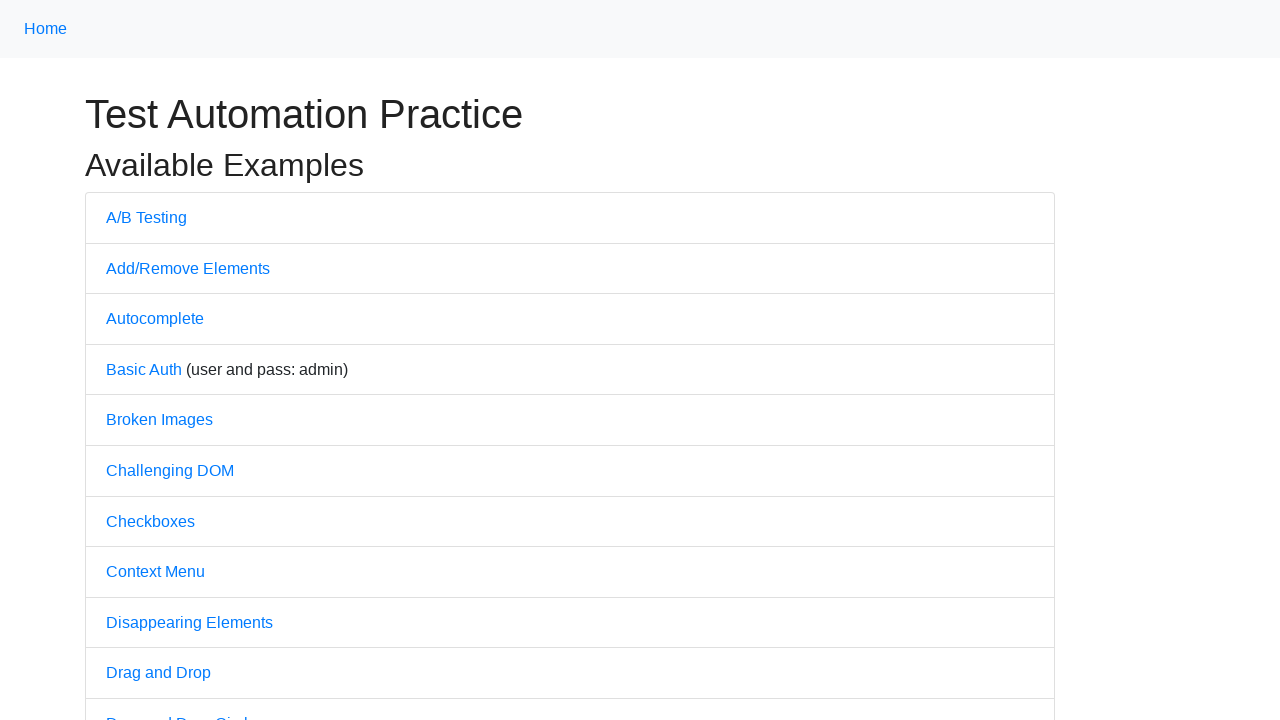

Located CYDEO link element
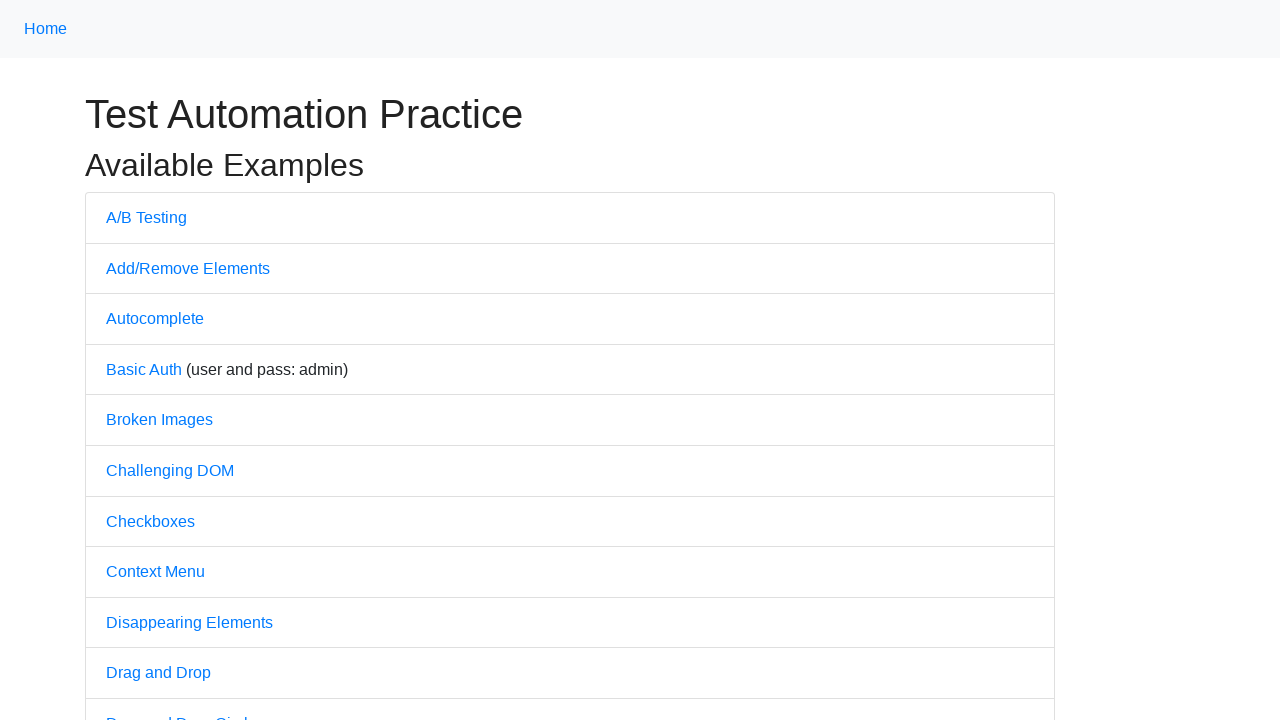

Scrolled down to CYDEO link element
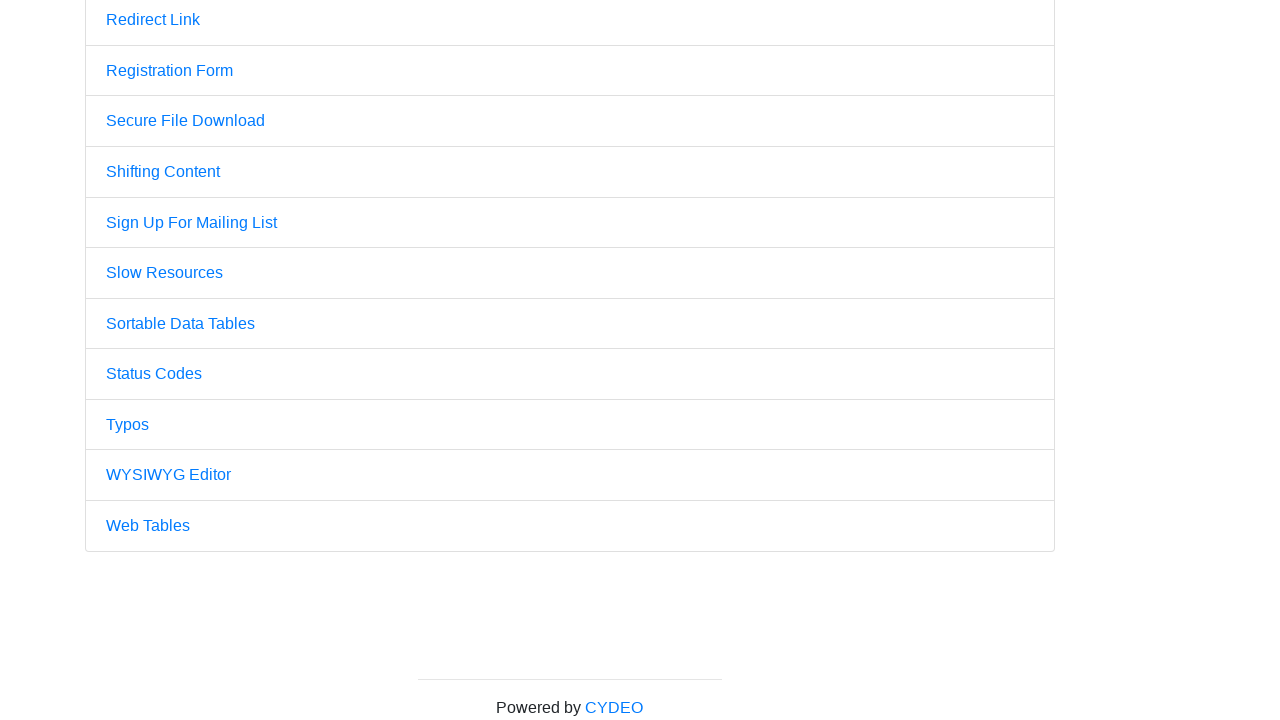

Pressed PAGE_UP key to scroll up
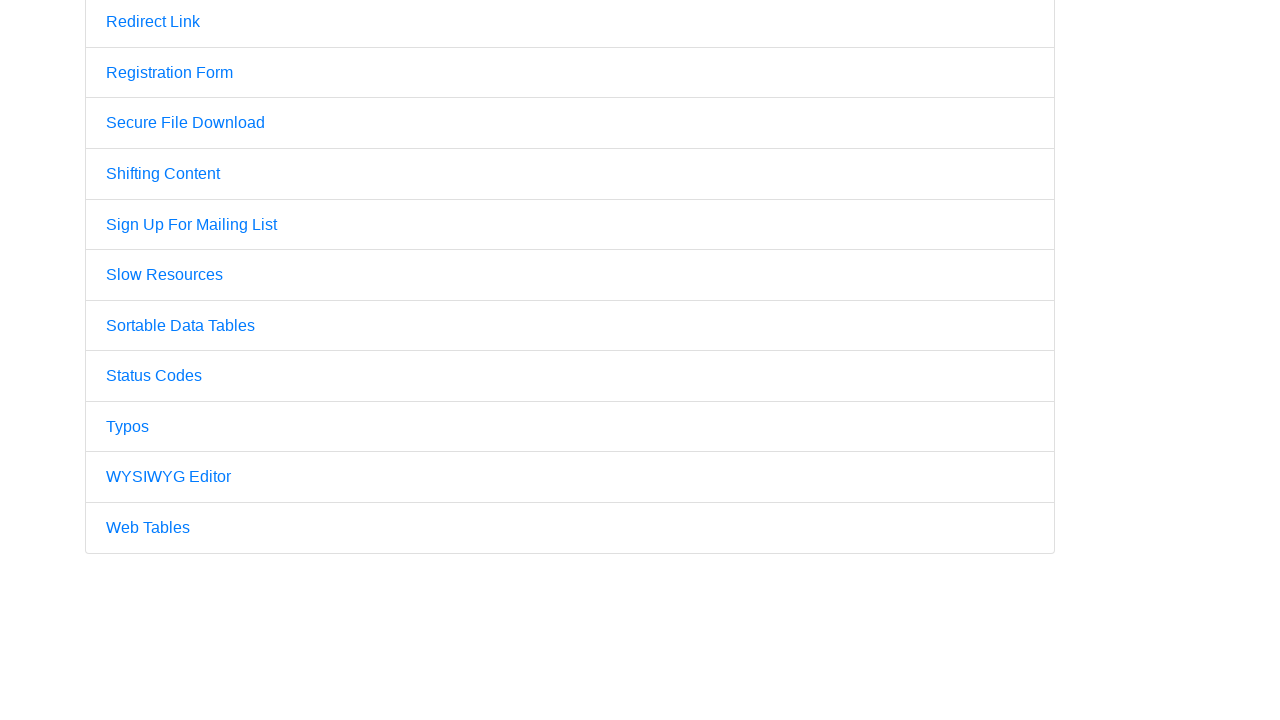

Pressed PAGE_UP key again to scroll up further
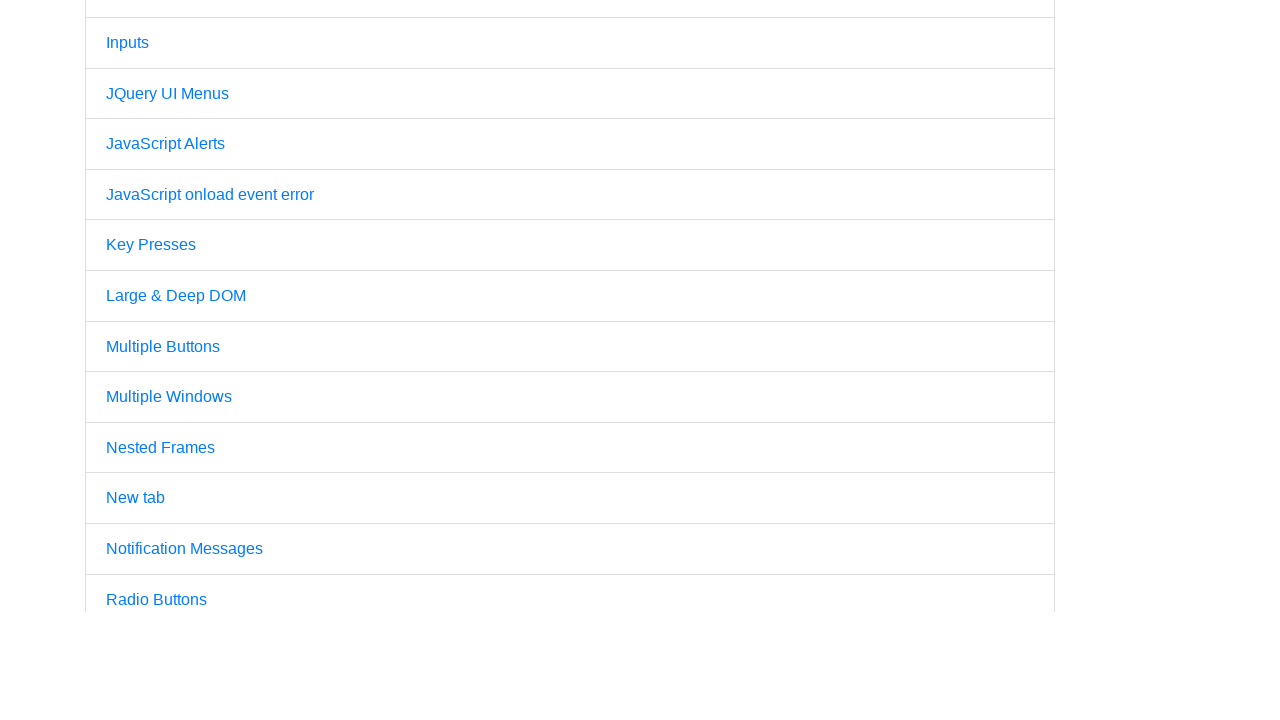

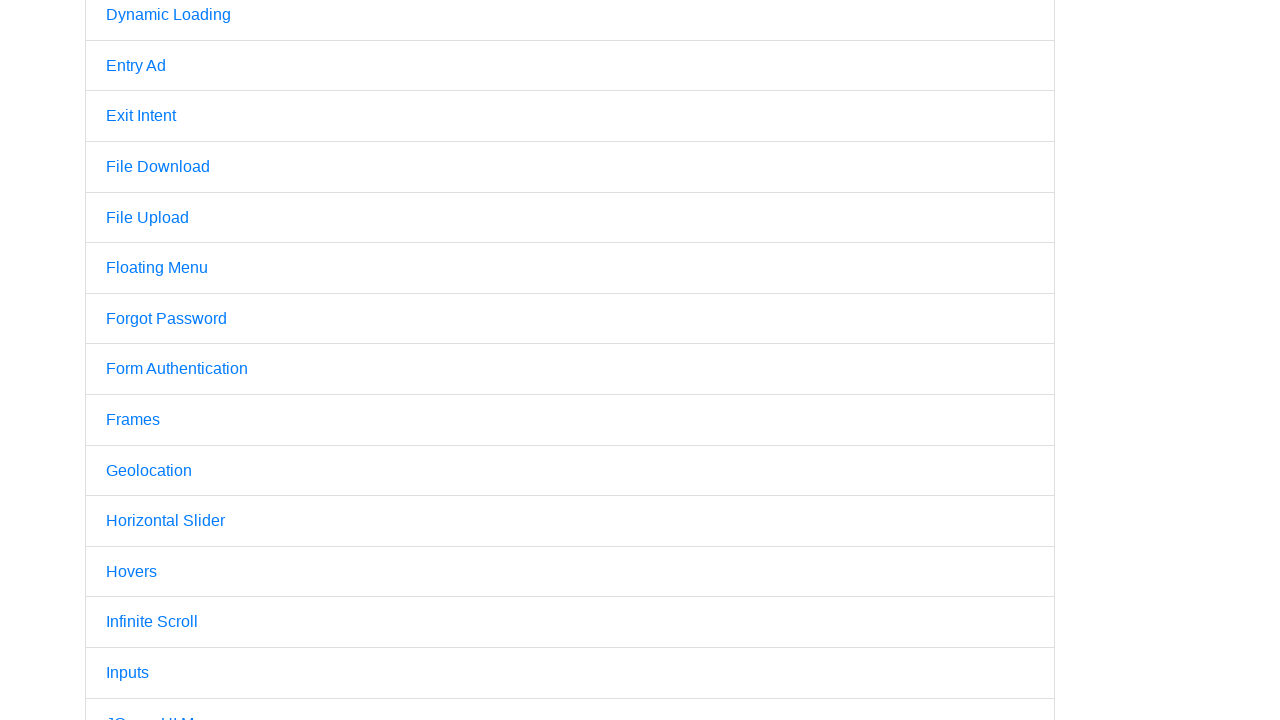